Tests navigation to the market page by clicking on the market menu item

Starting URL: http://irkutsk.holme.ru/

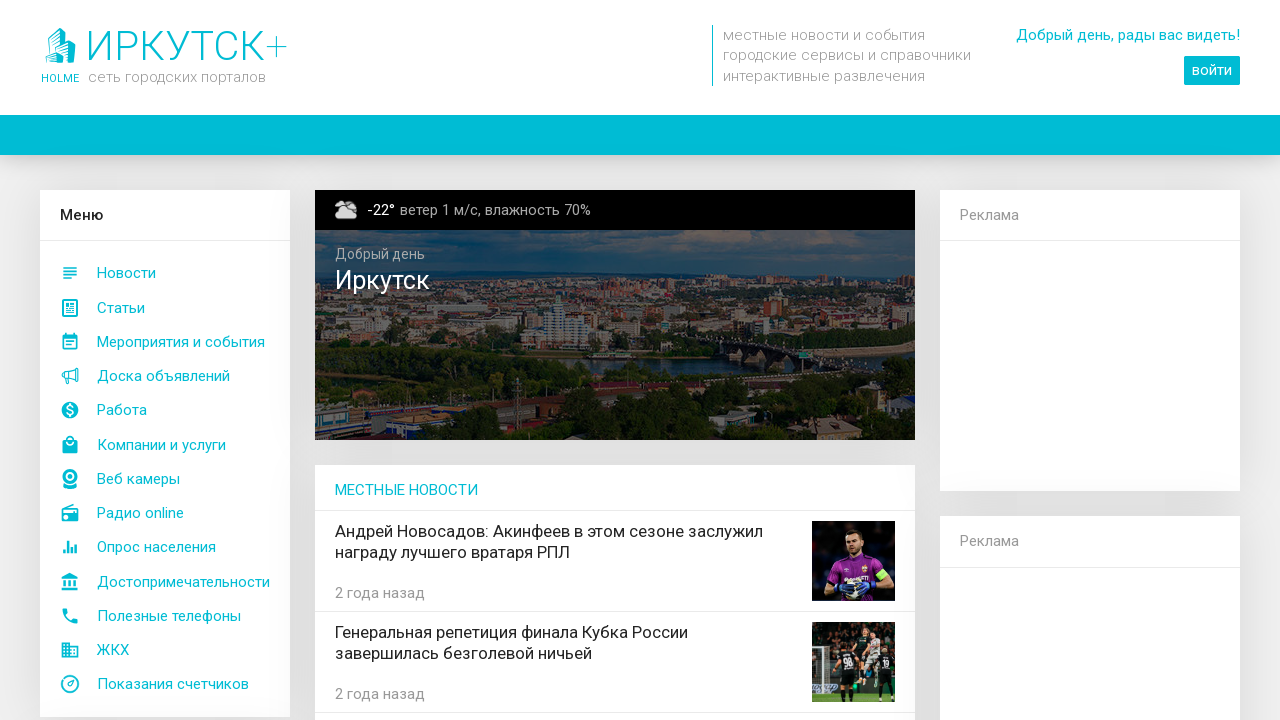

Clicked on market menu item to navigate to market page at (165, 445) on xpath=//a[@id='mainMenuDesktop_market']
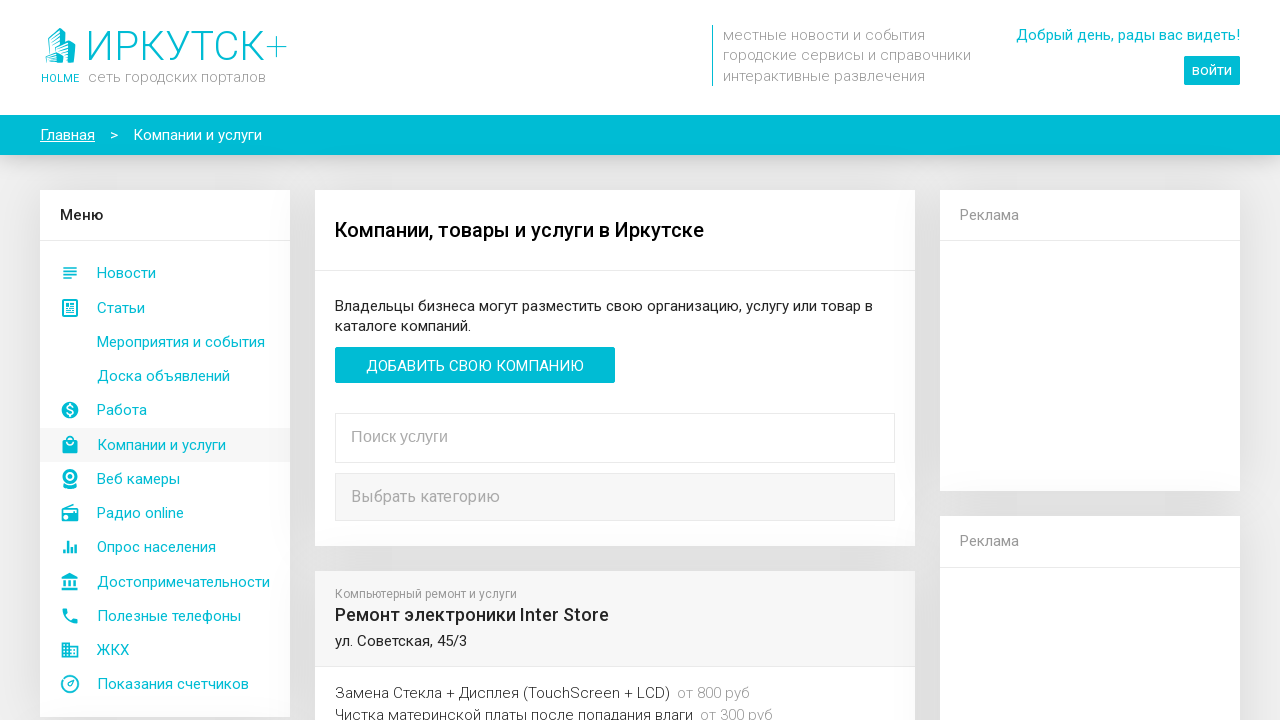

Market page header loaded successfully
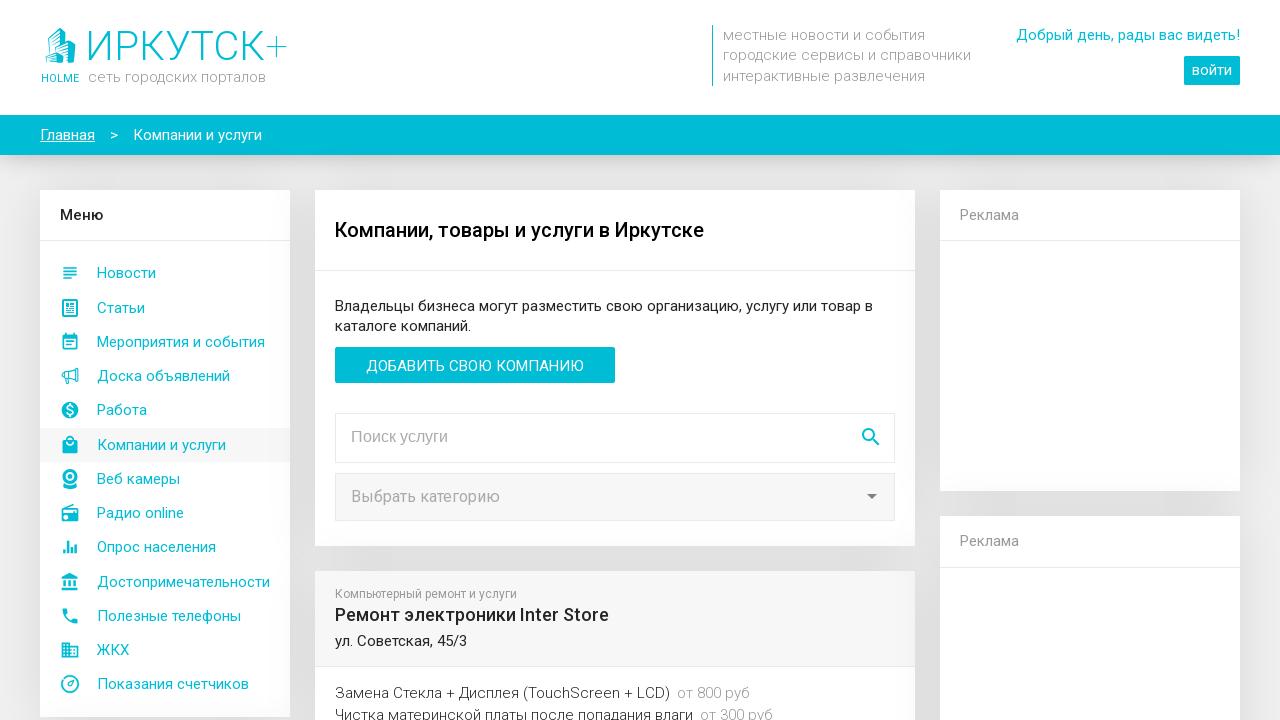

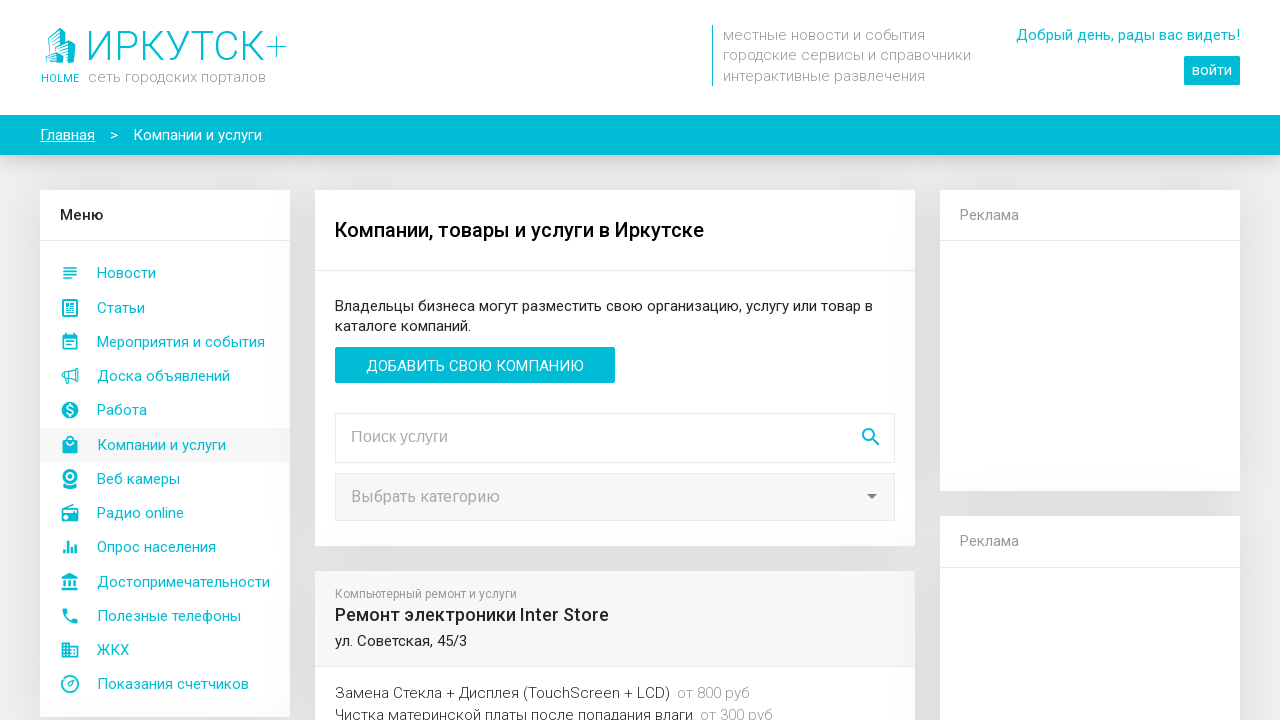